Tests JavaScript injection to load jQuery and jQuery Growl library, then displays notification messages on the page using jQuery Growl's API.

Starting URL: http://the-internet.herokuapp.com

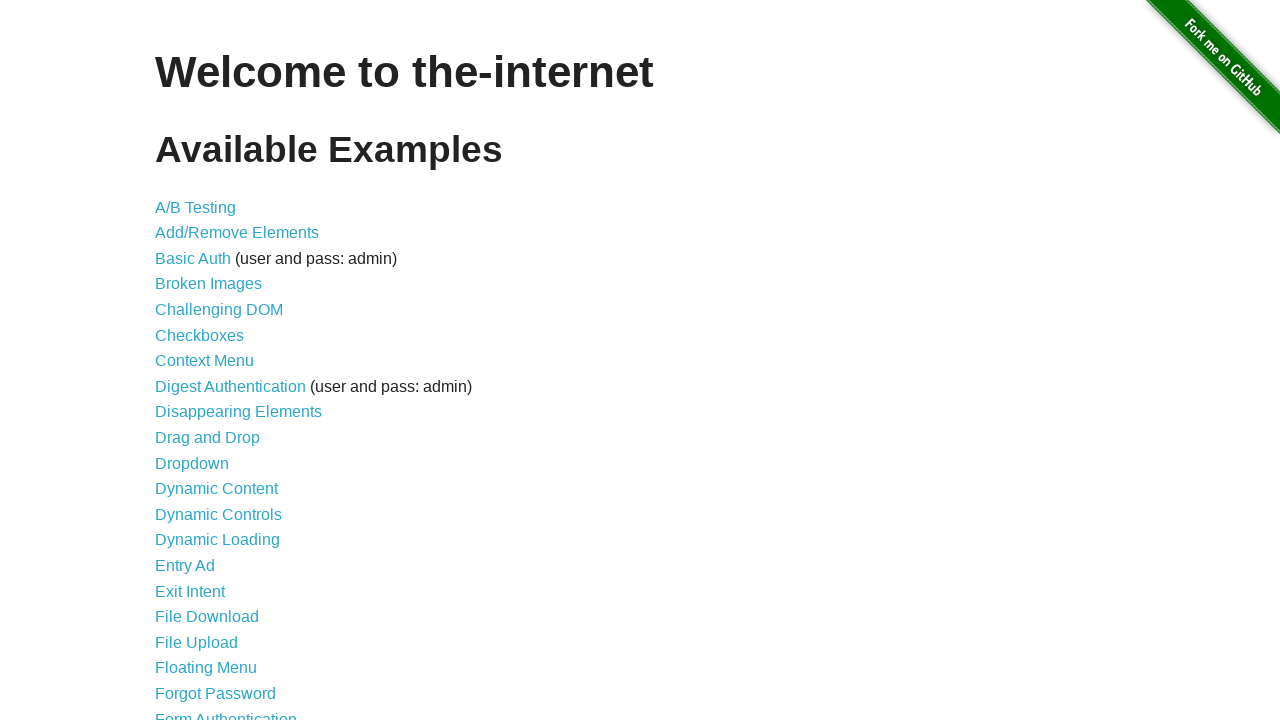

Injected jQuery library into the page
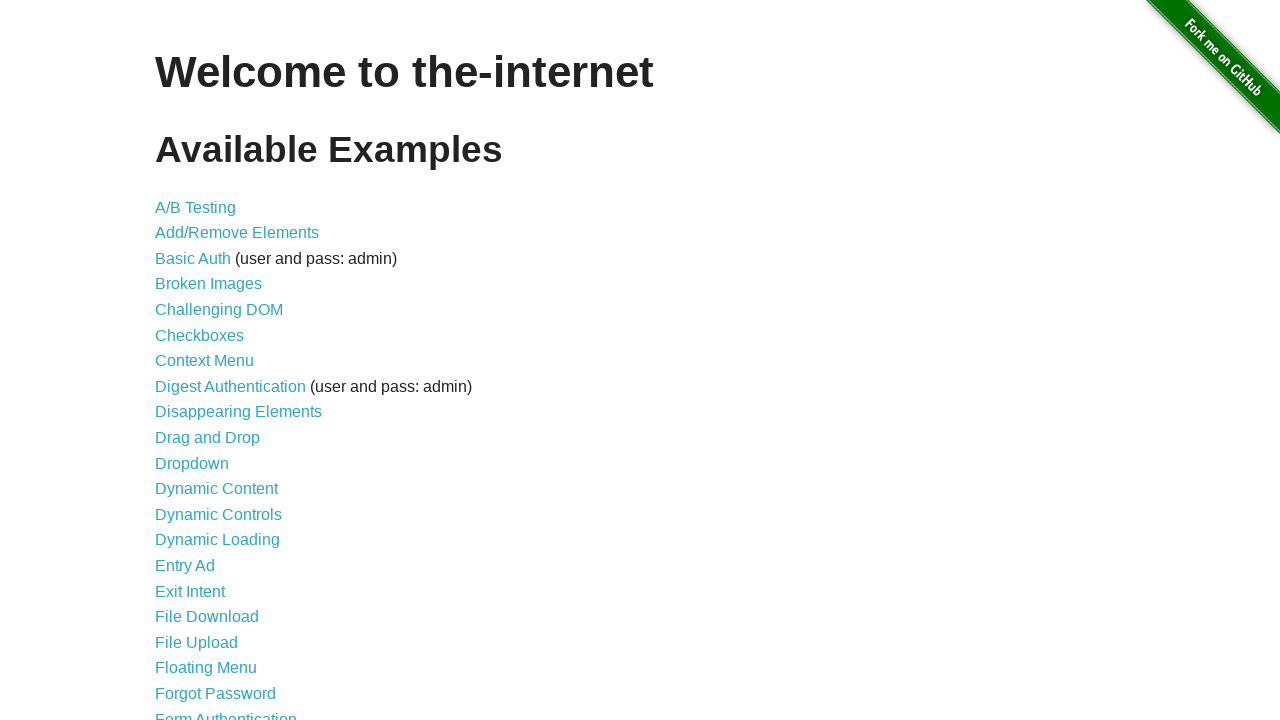

jQuery library loaded successfully
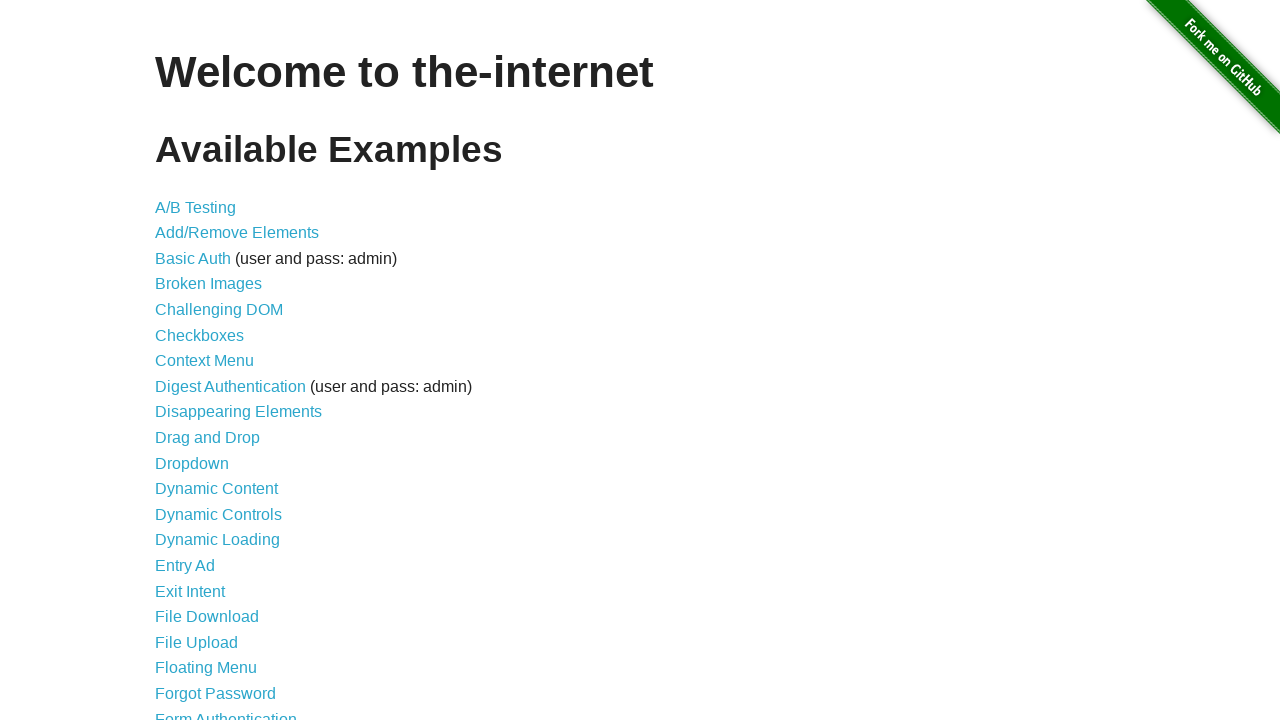

Injected jQuery Growl library into the page
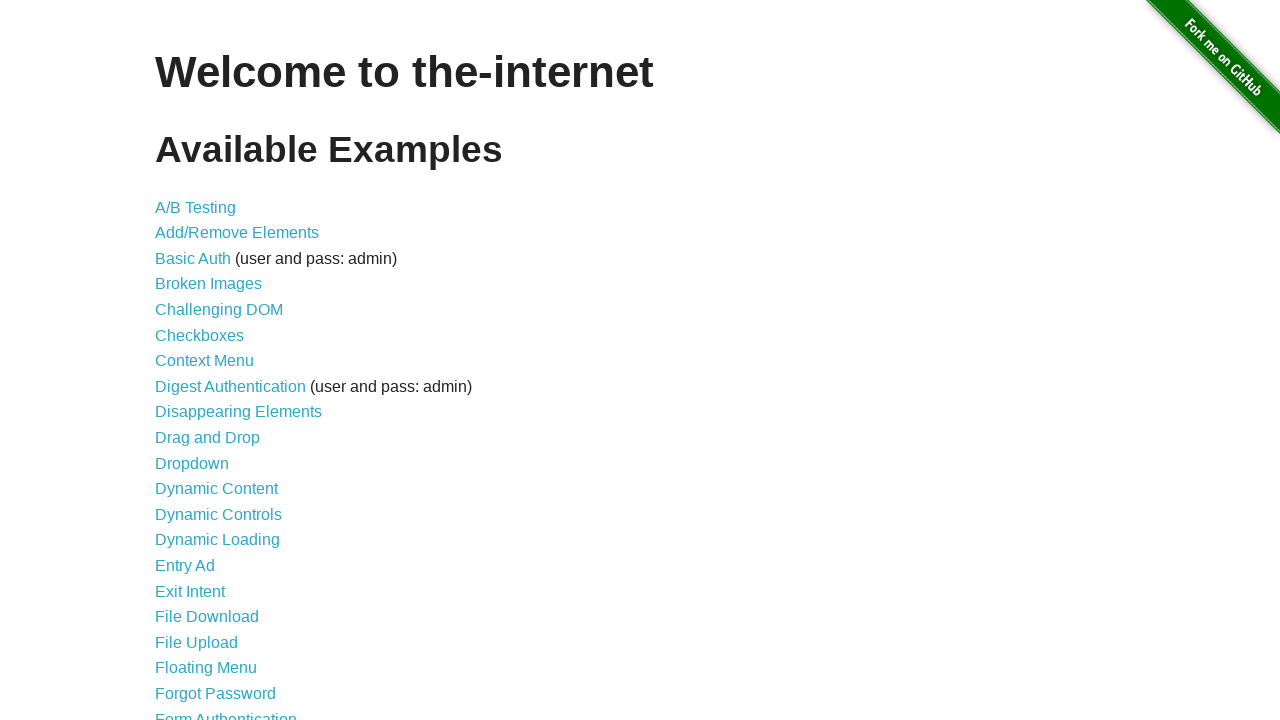

Injected jQuery Growl CSS stylesheet into the page
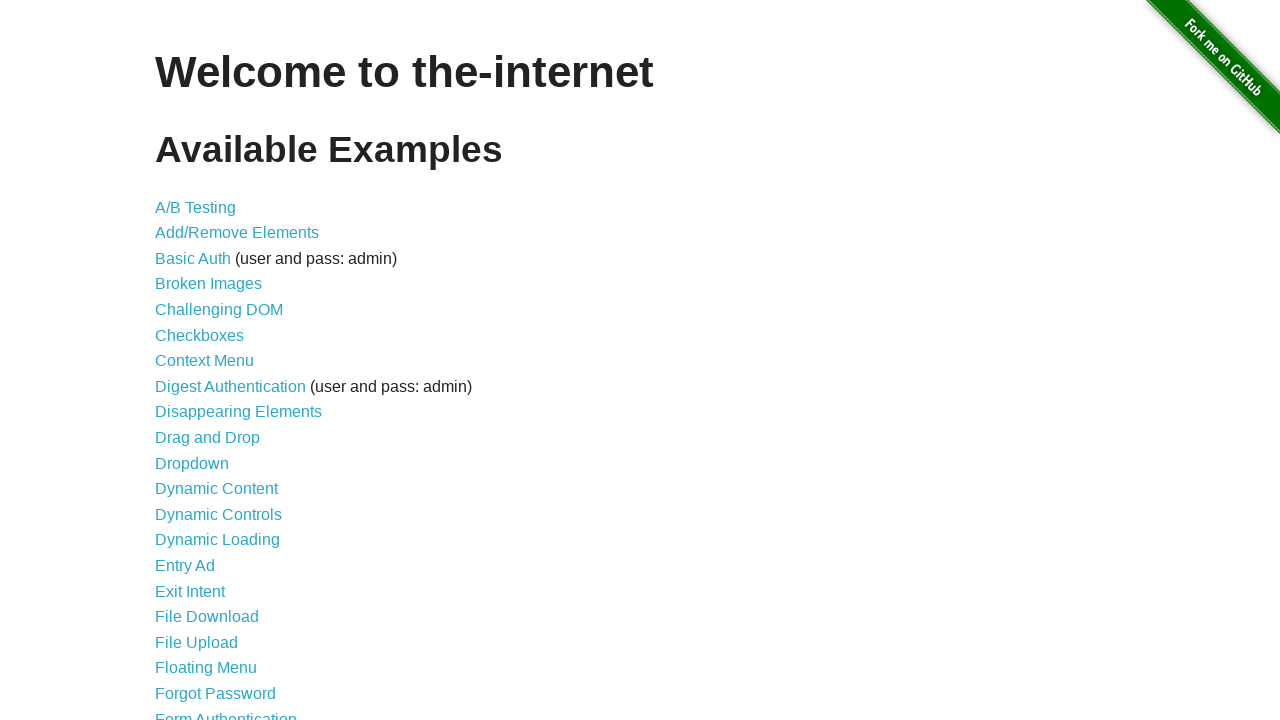

jQuery Growl library loaded successfully
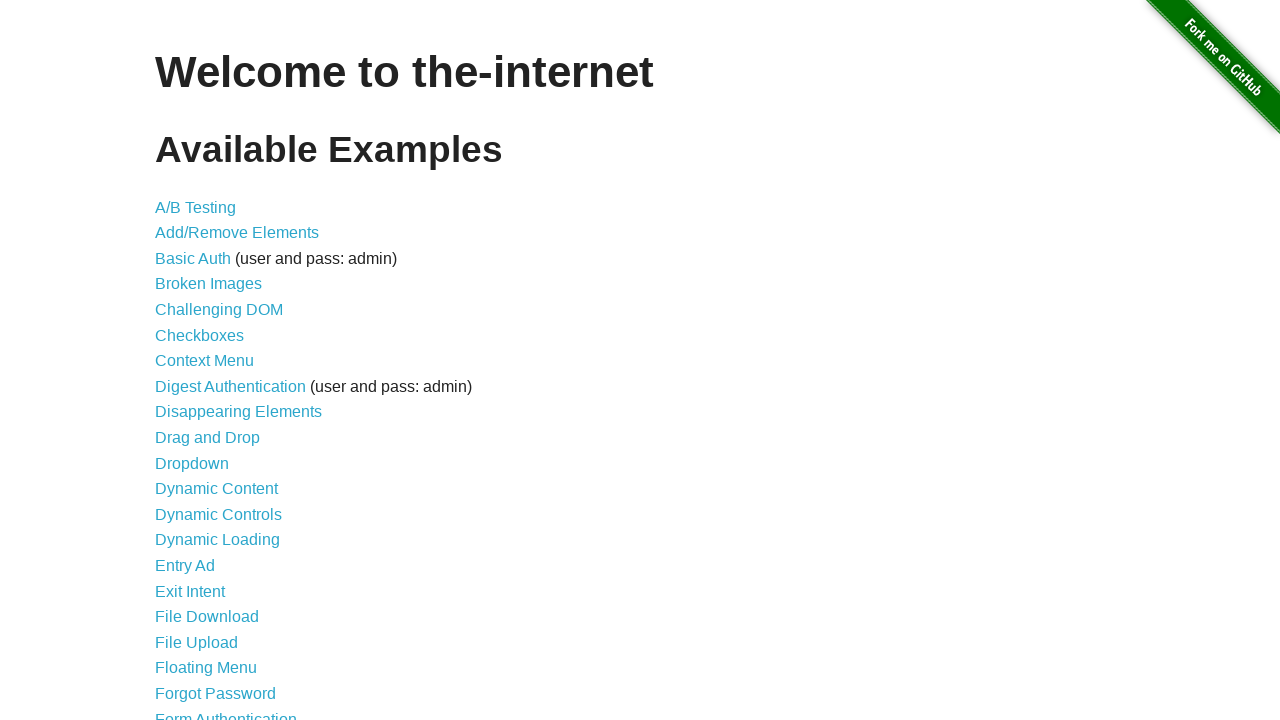

Displayed plain jQuery Growl notification with title 'GET' and message '/'
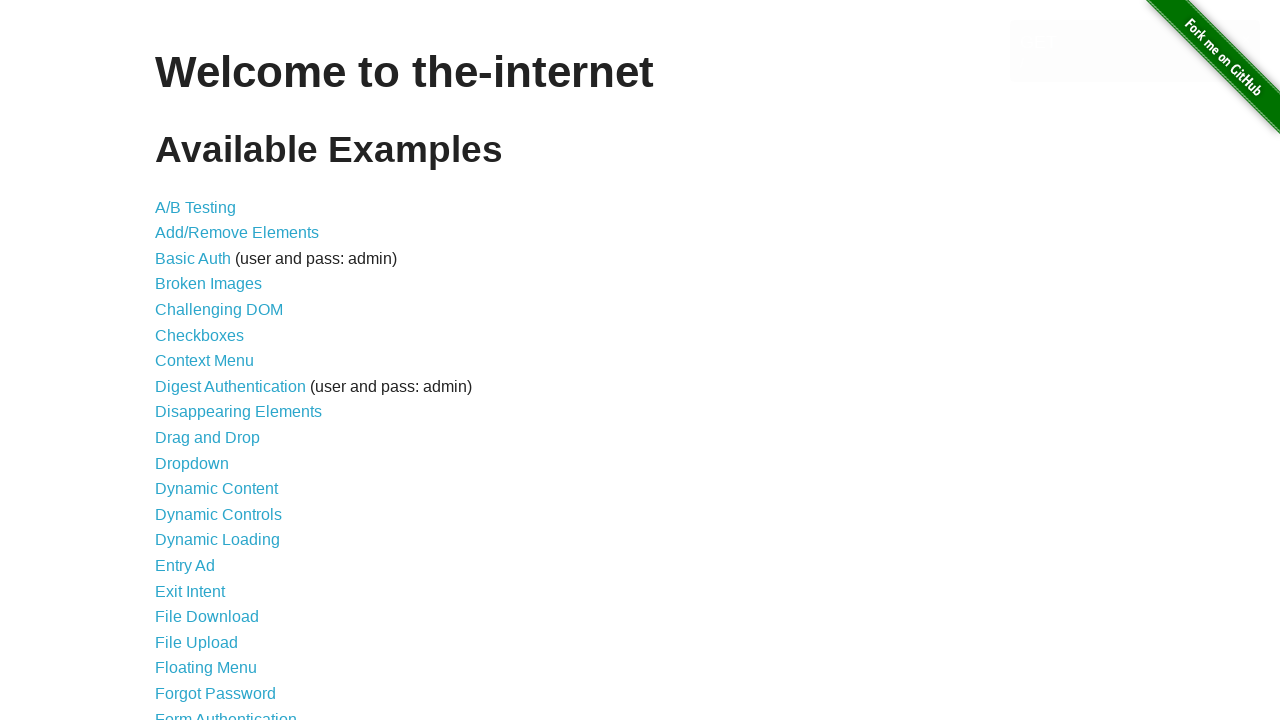

Displayed error notification with title 'ERROR'
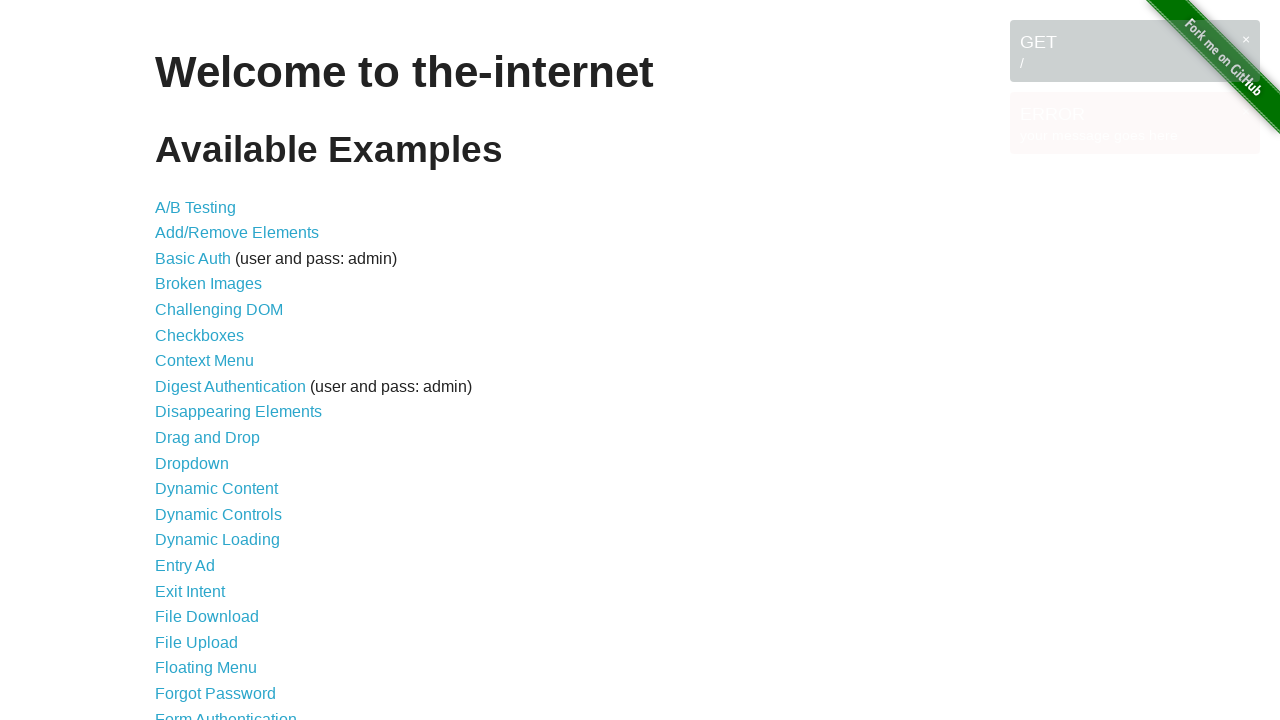

Displayed notice notification with title 'Notice'
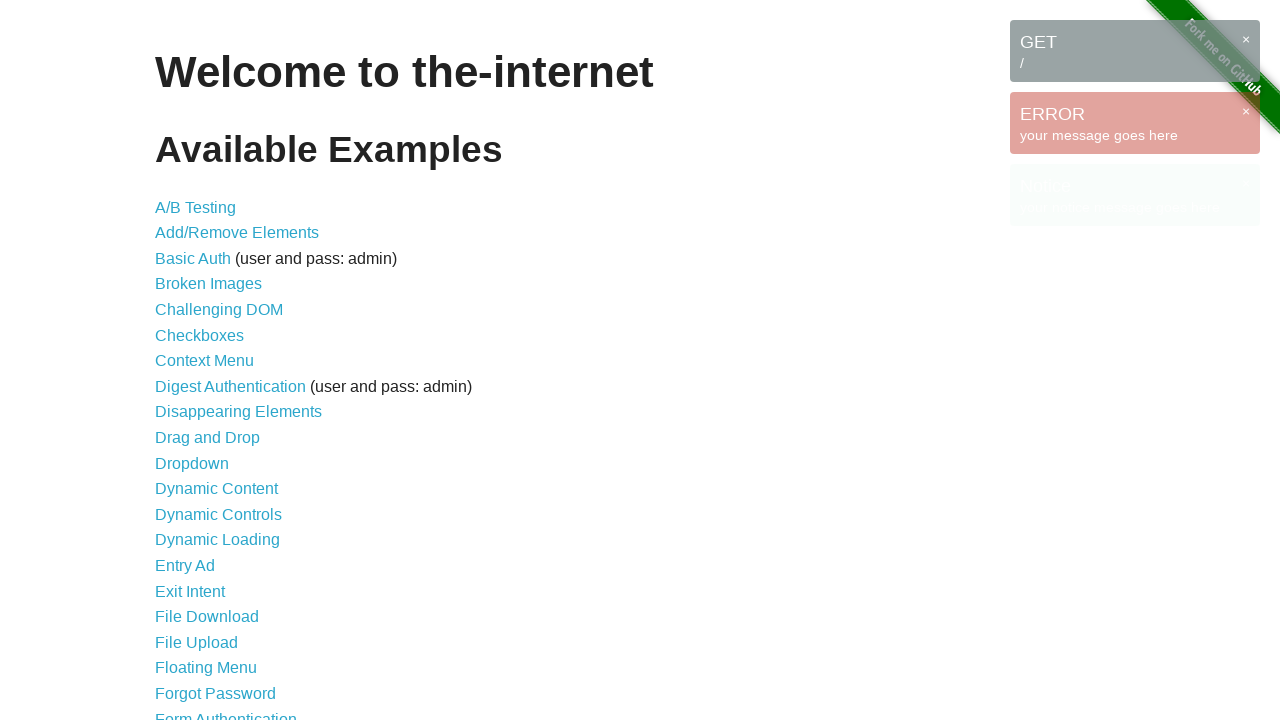

Displayed warning notification with title 'Warning!'
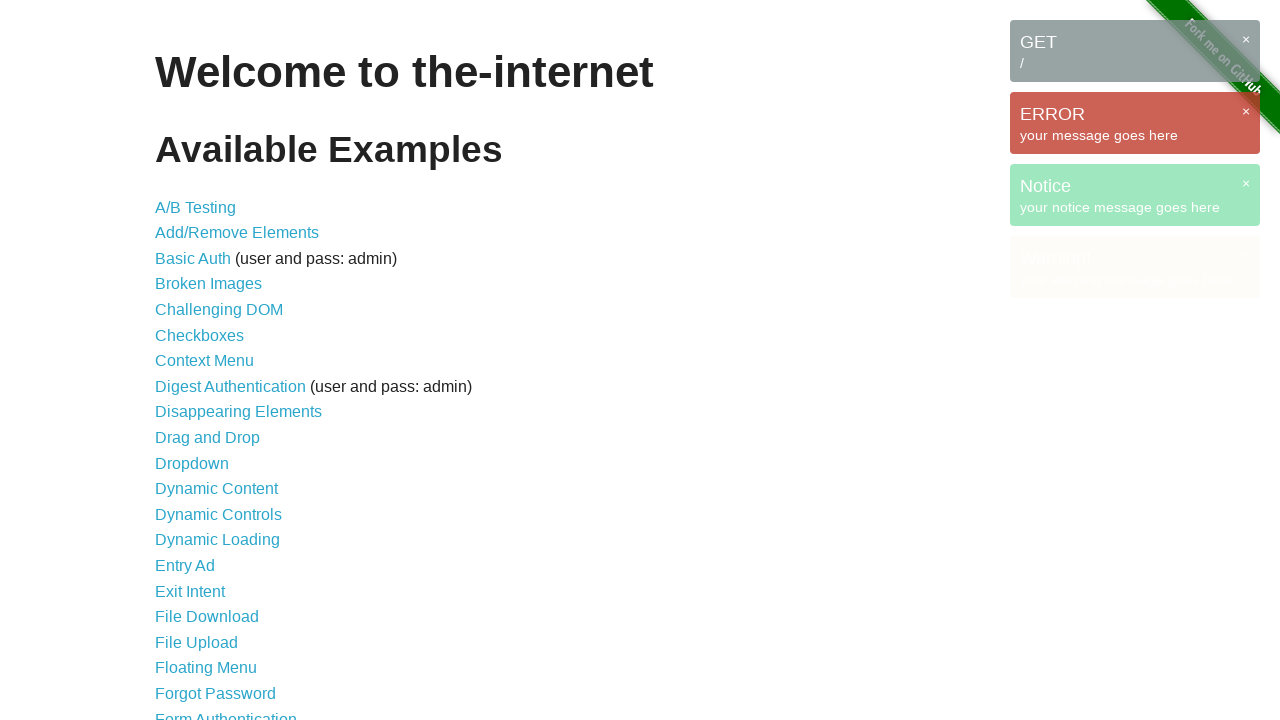

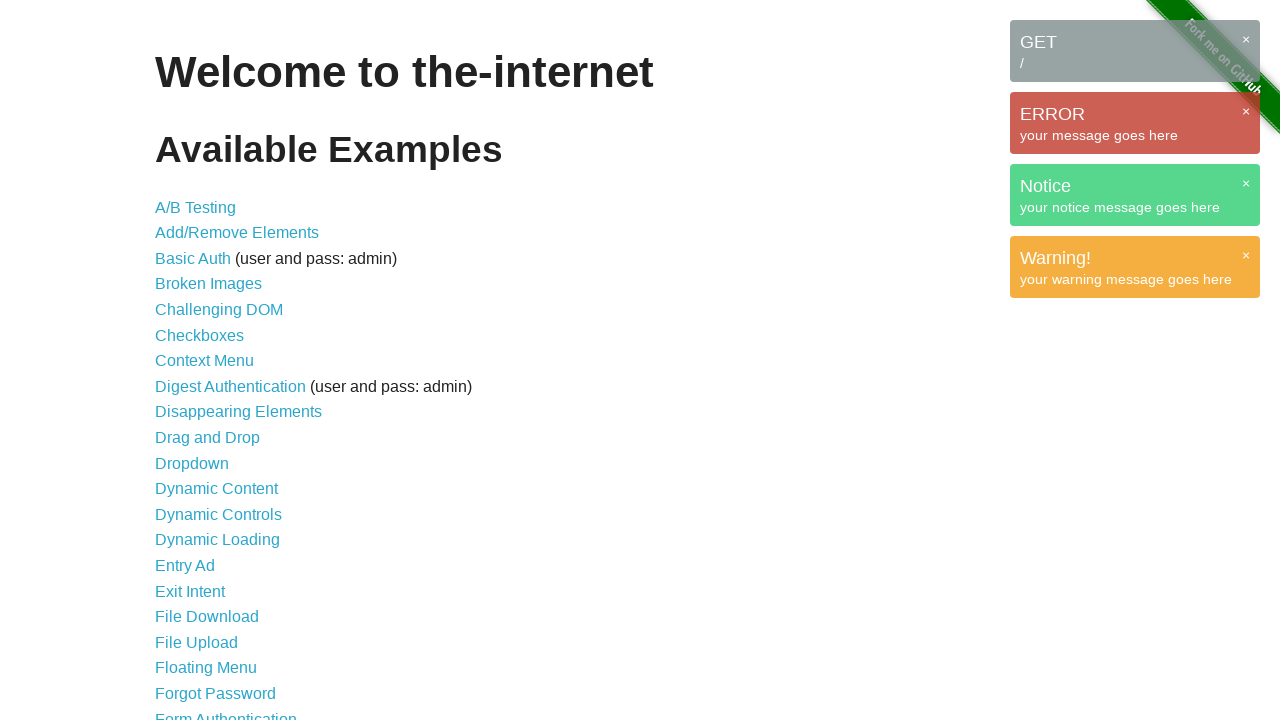